Navigates to Selenium downloads page and clicks on the Java language binding download link

Starting URL: https://www.selenium.dev/downloads/

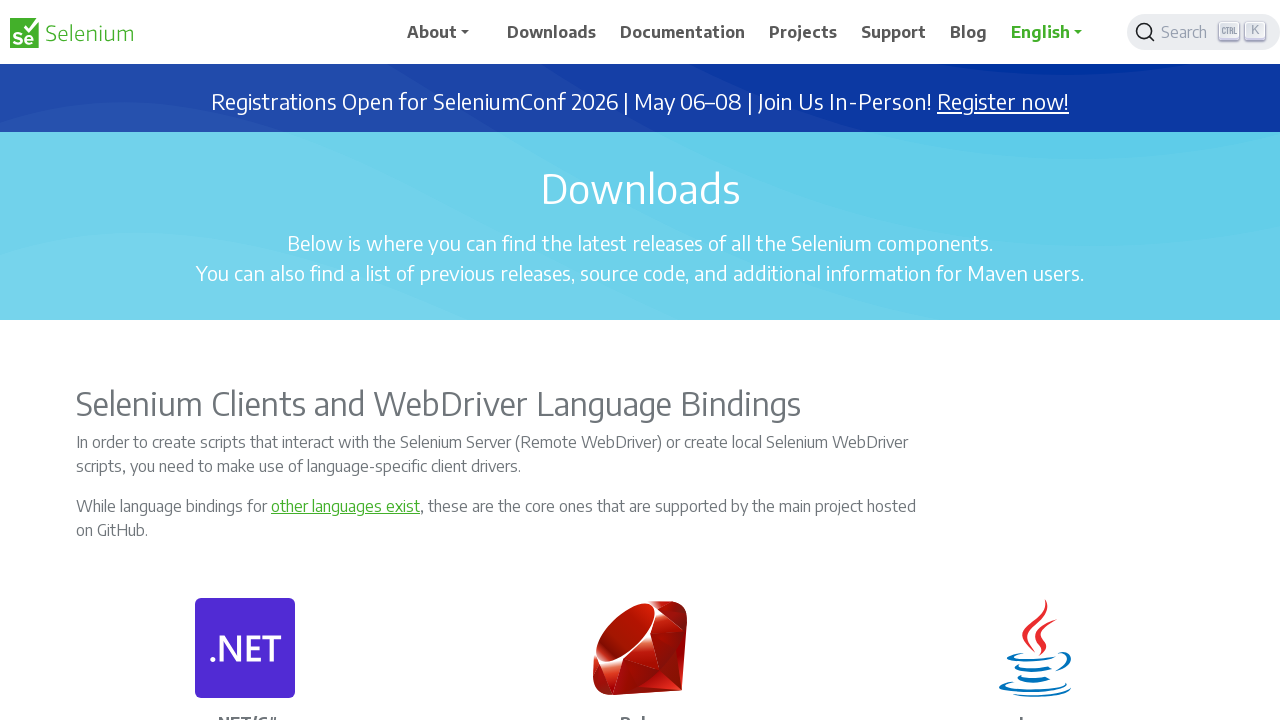

Waited 4 seconds for Selenium downloads page to load
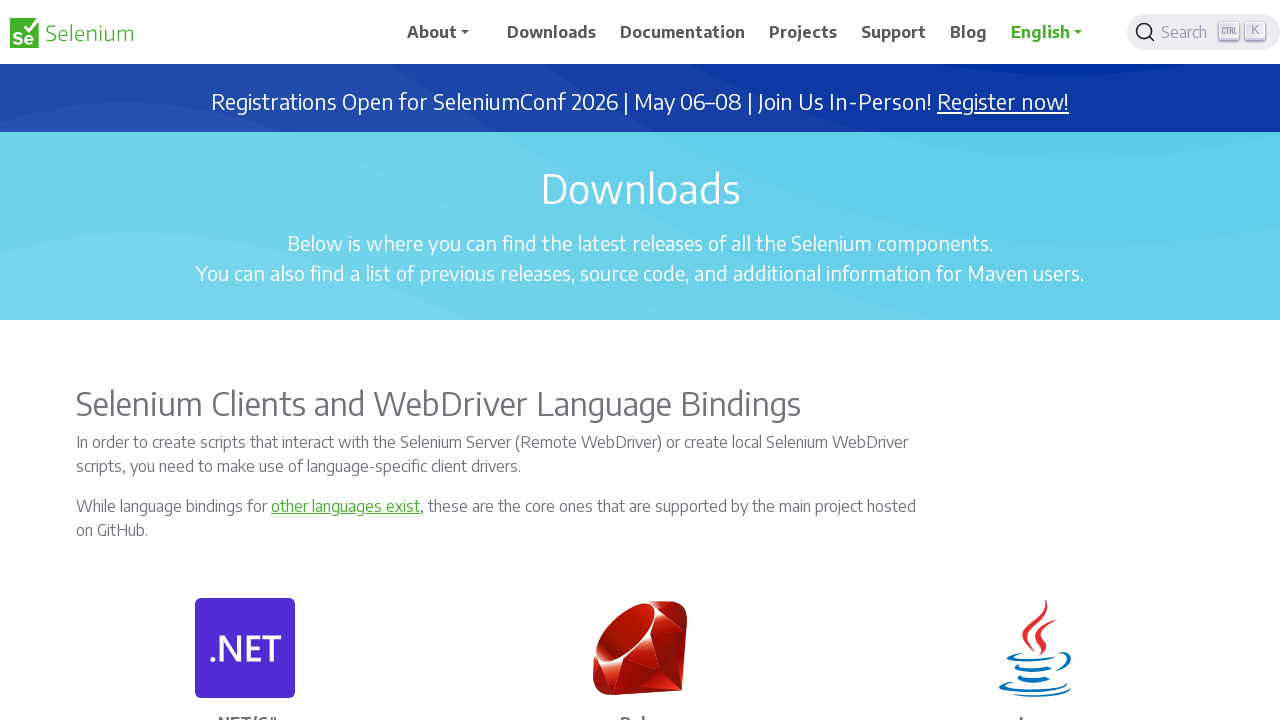

Clicked on Java language binding download link at (1060, 360) on (//a[text()='Changelog'])[3]/preceding::*[1]
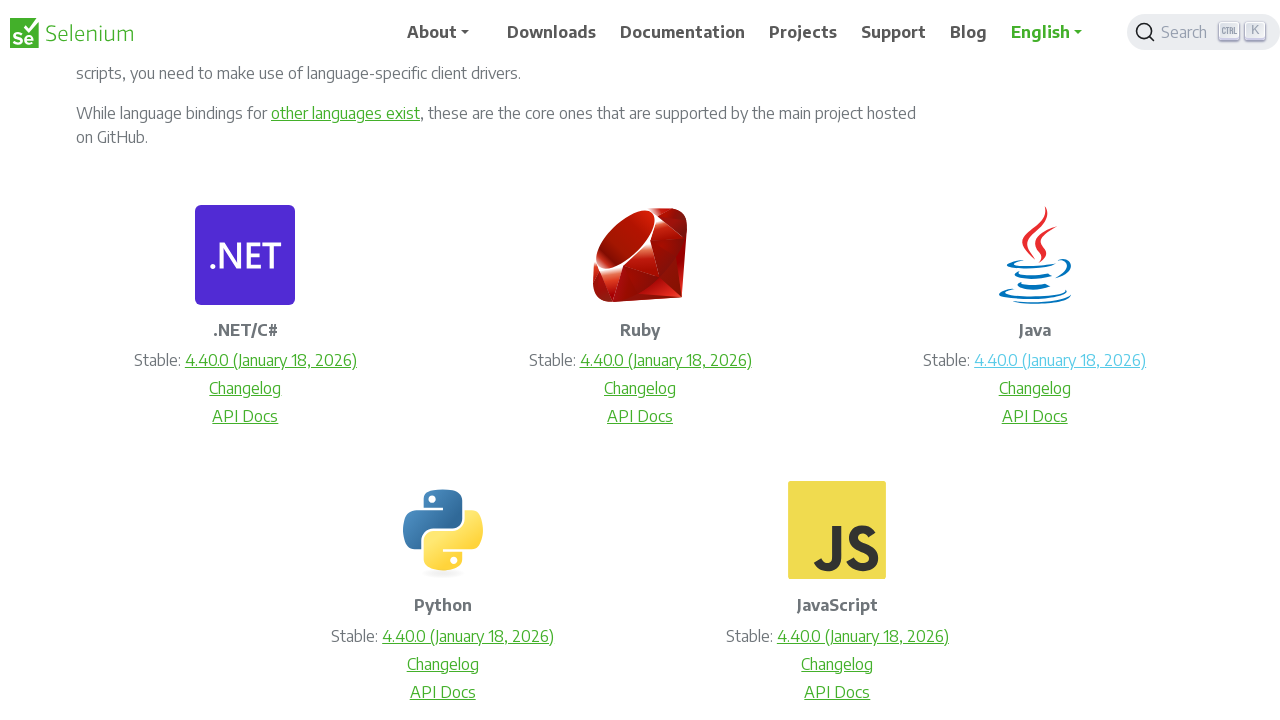

Waited 4 seconds for download to initiate
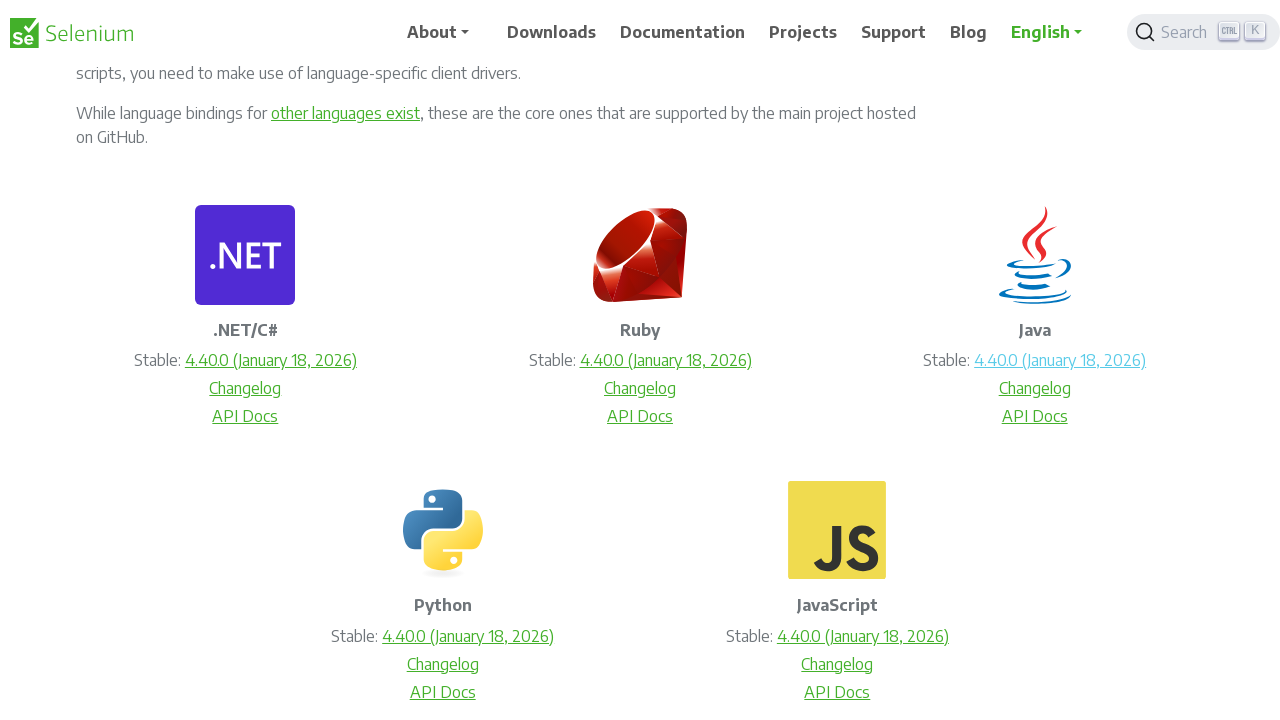

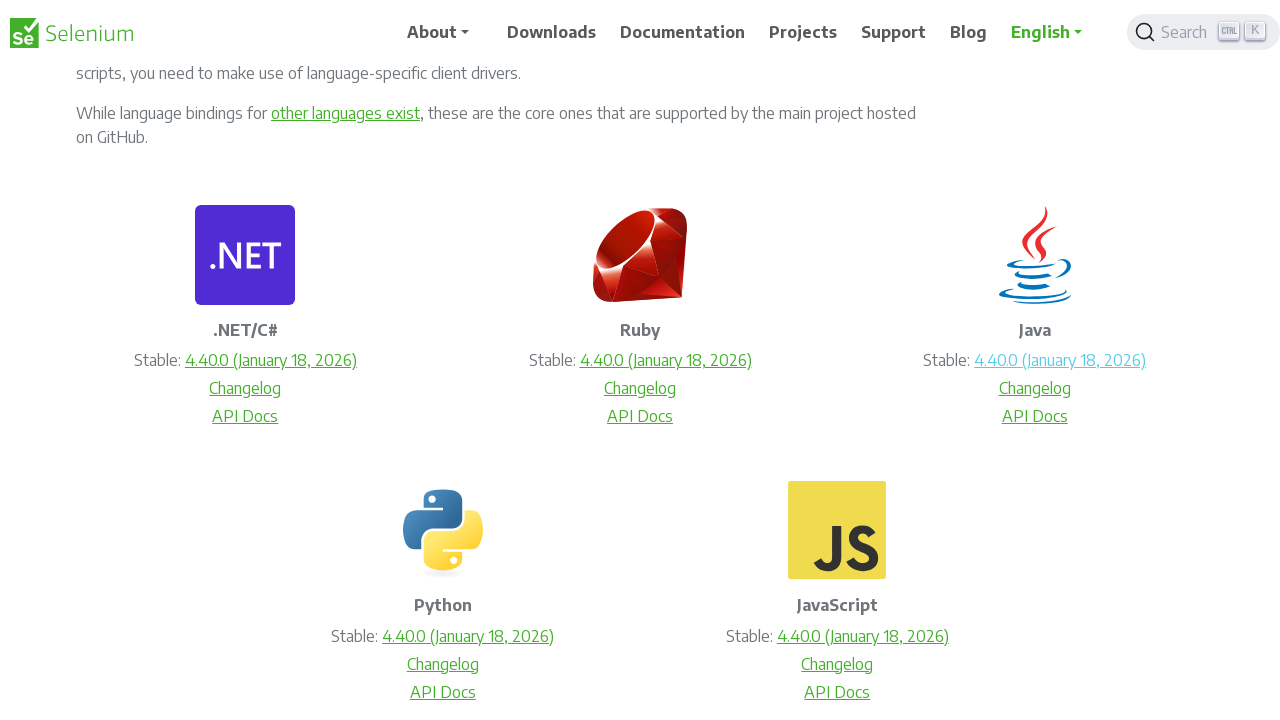